Tests frame navigation by clicking on Nested Frames link, switching to the bottom frame, and reading the frame content

Starting URL: https://the-internet.herokuapp.com/frames

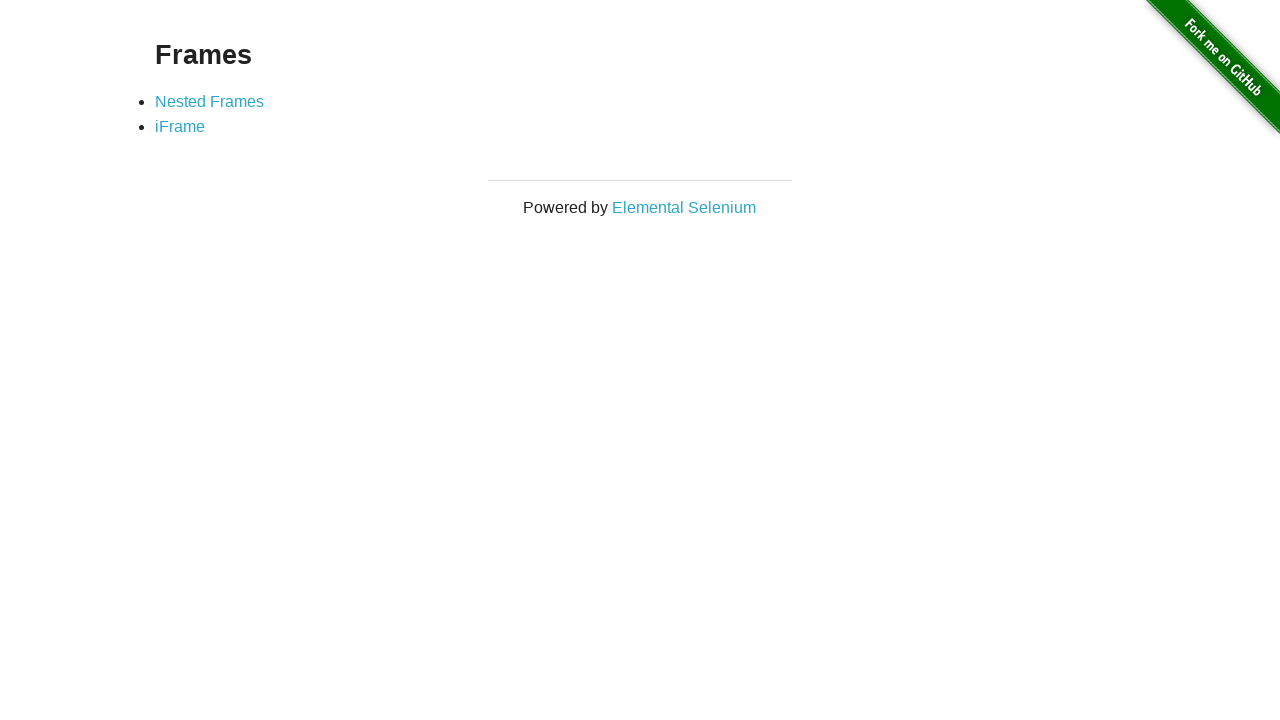

Clicked on Nested Frames link at (210, 101) on a:has-text('Nested Frames')
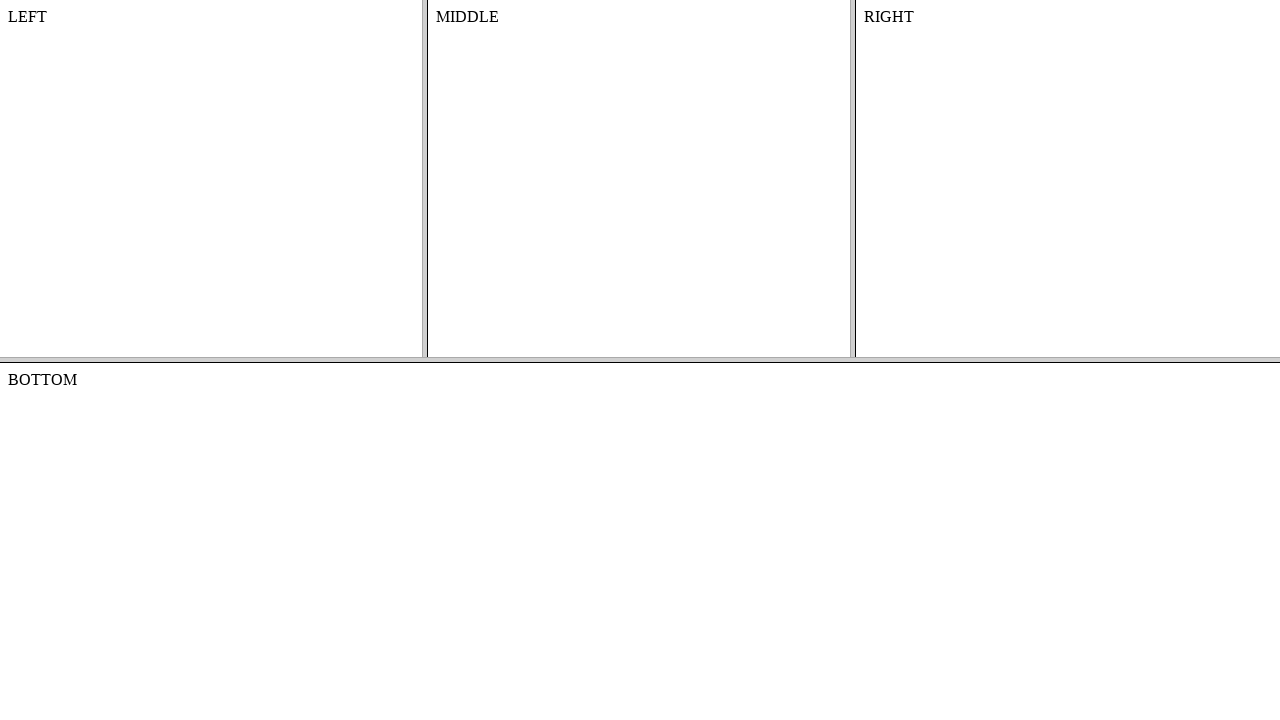

Page loaded and DOM content became interactive
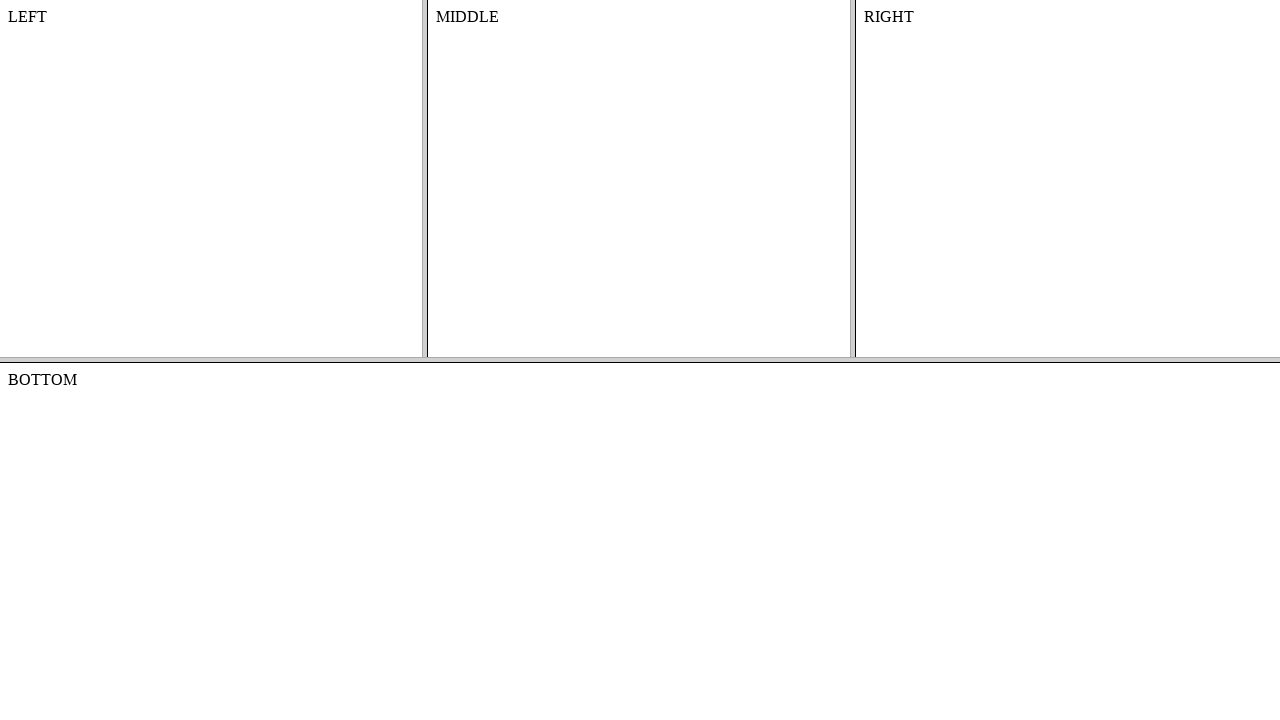

Located the bottom frame
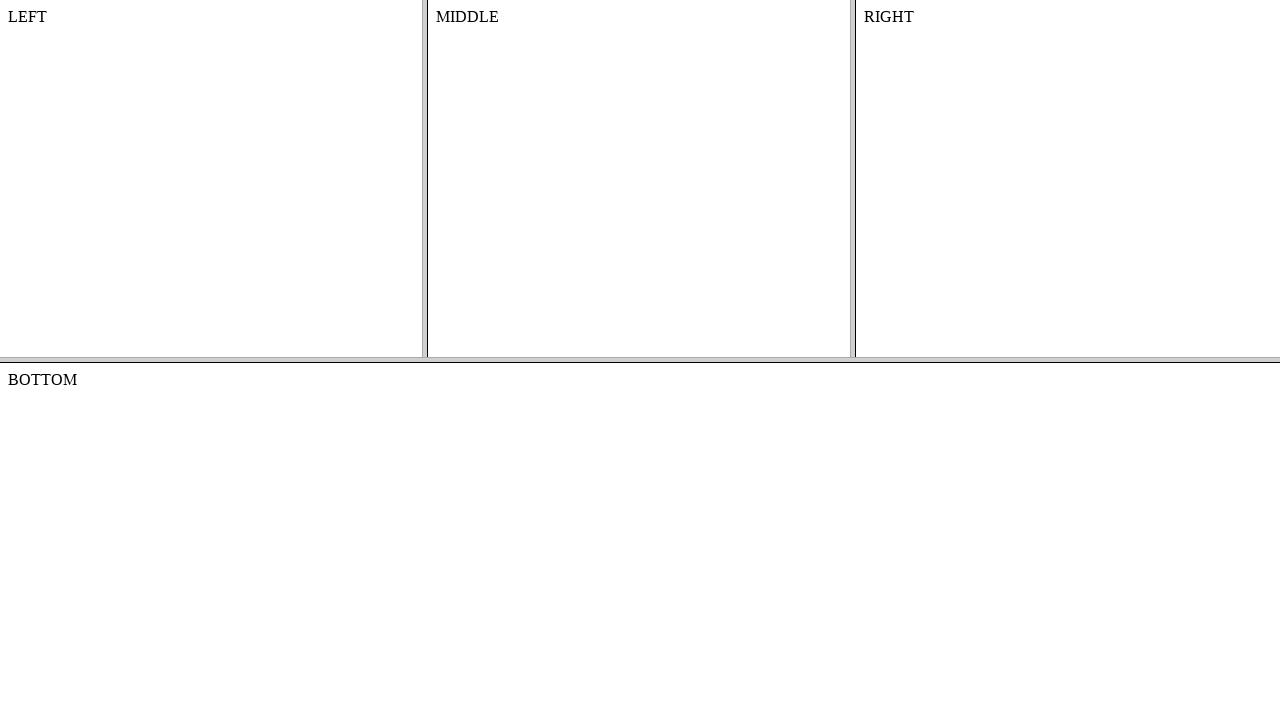

Bottom frame body element is now visible
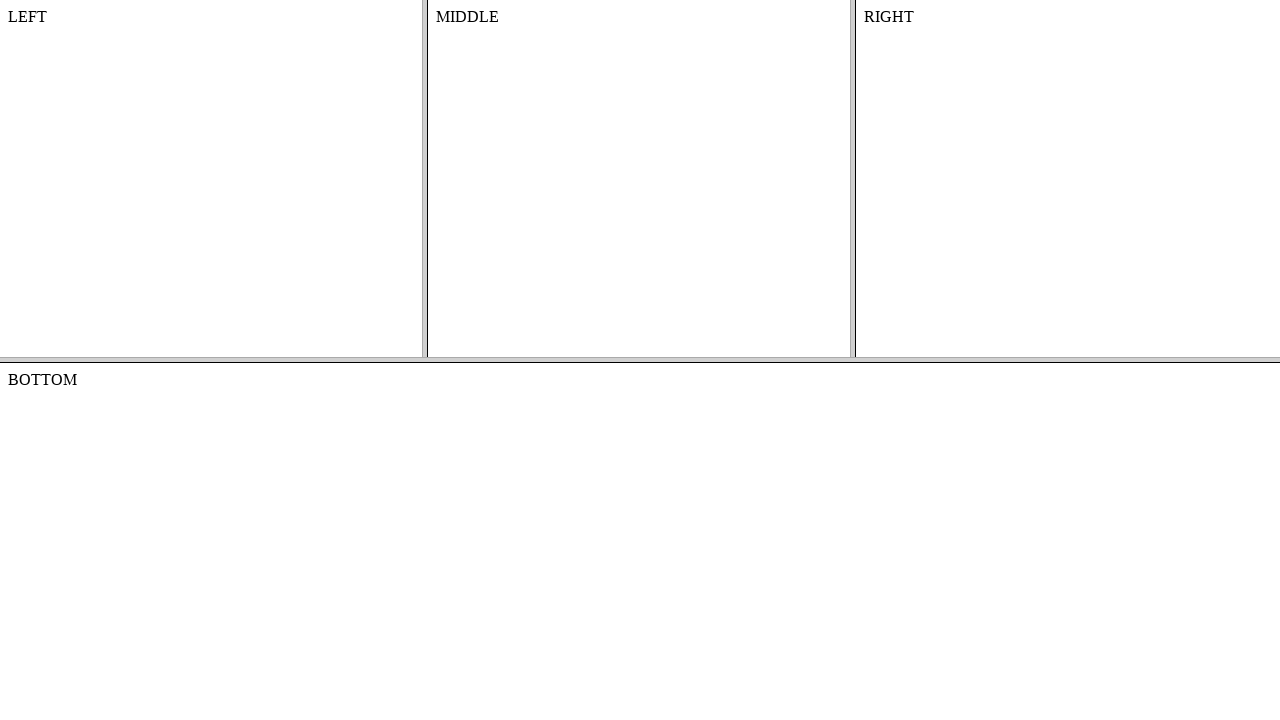

Read frame content: BOTTOM

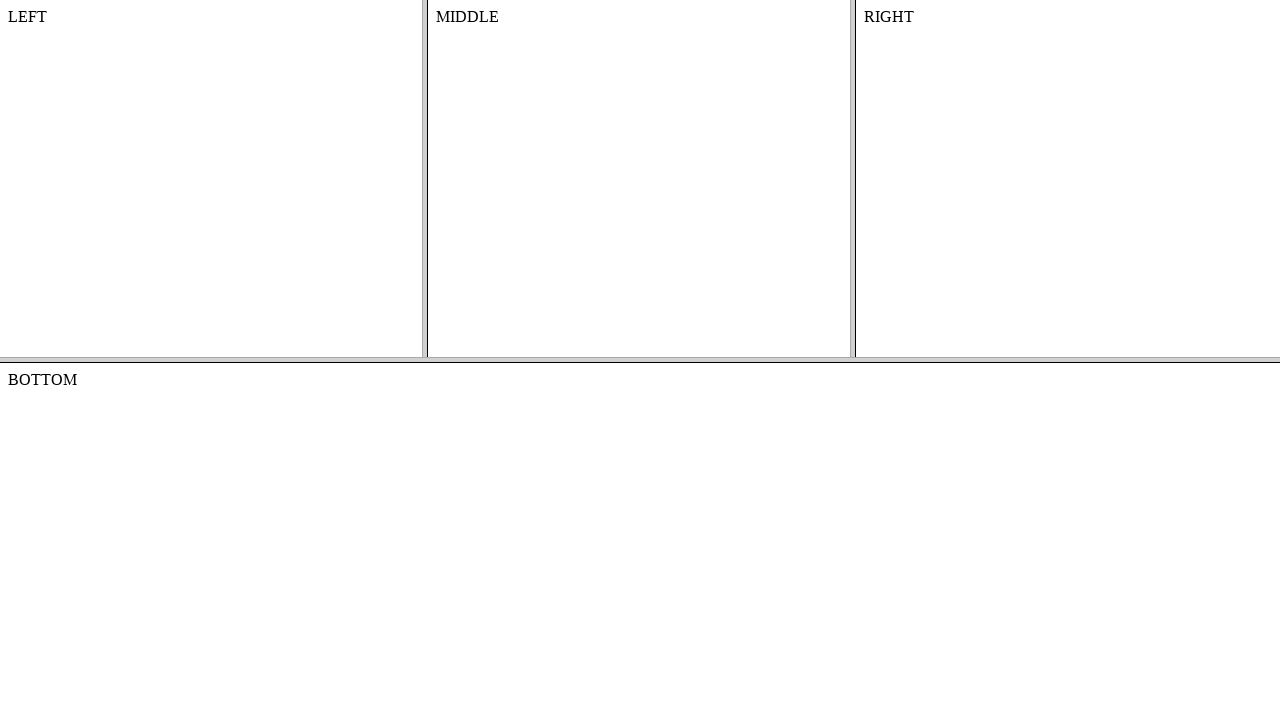

Printed frame content to console
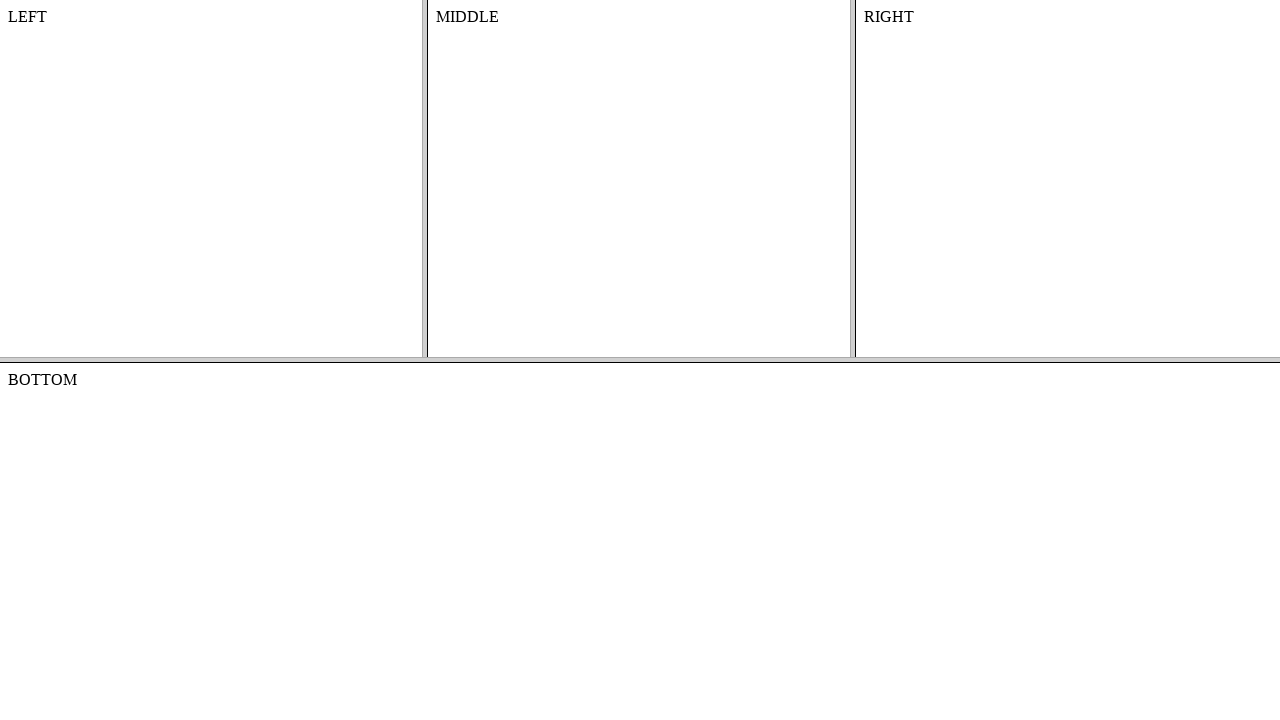

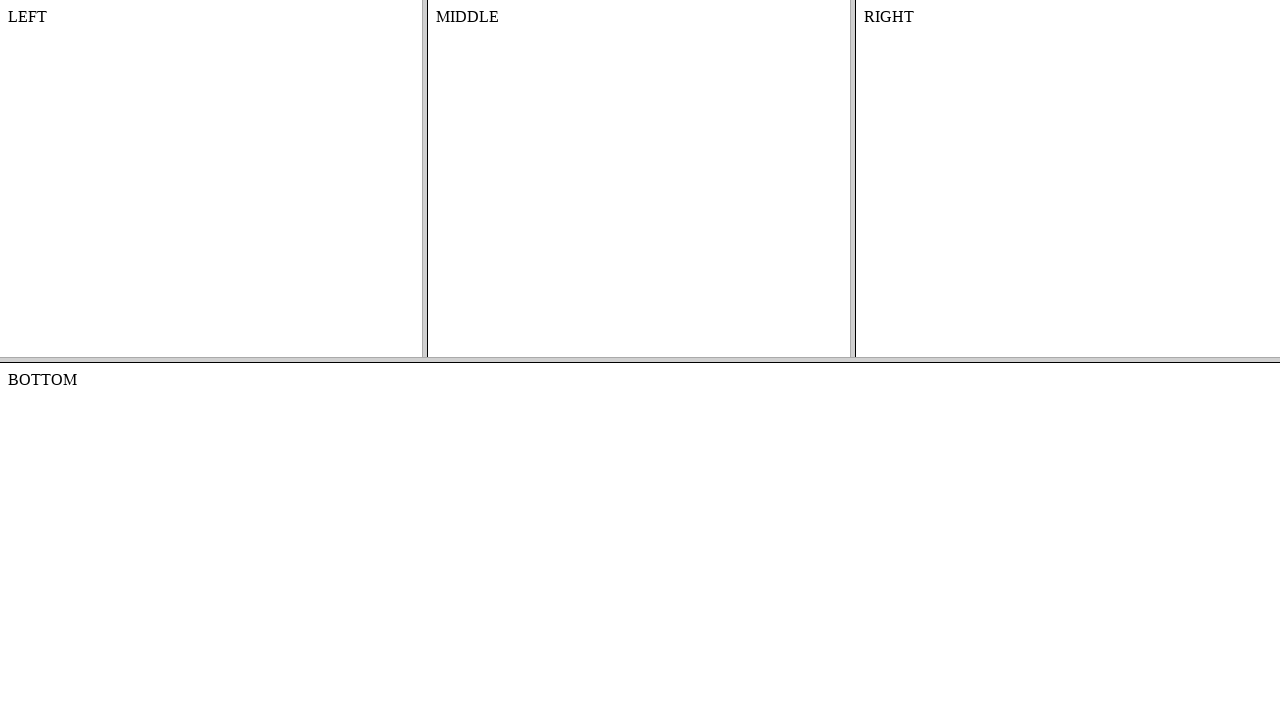